Tests checkbox and radio button interactions by clicking a radio button and checking a checkbox on a sample form page

Starting URL: https://www.globalsqa.com/samplepagetest/#contact-form-2599-2-1

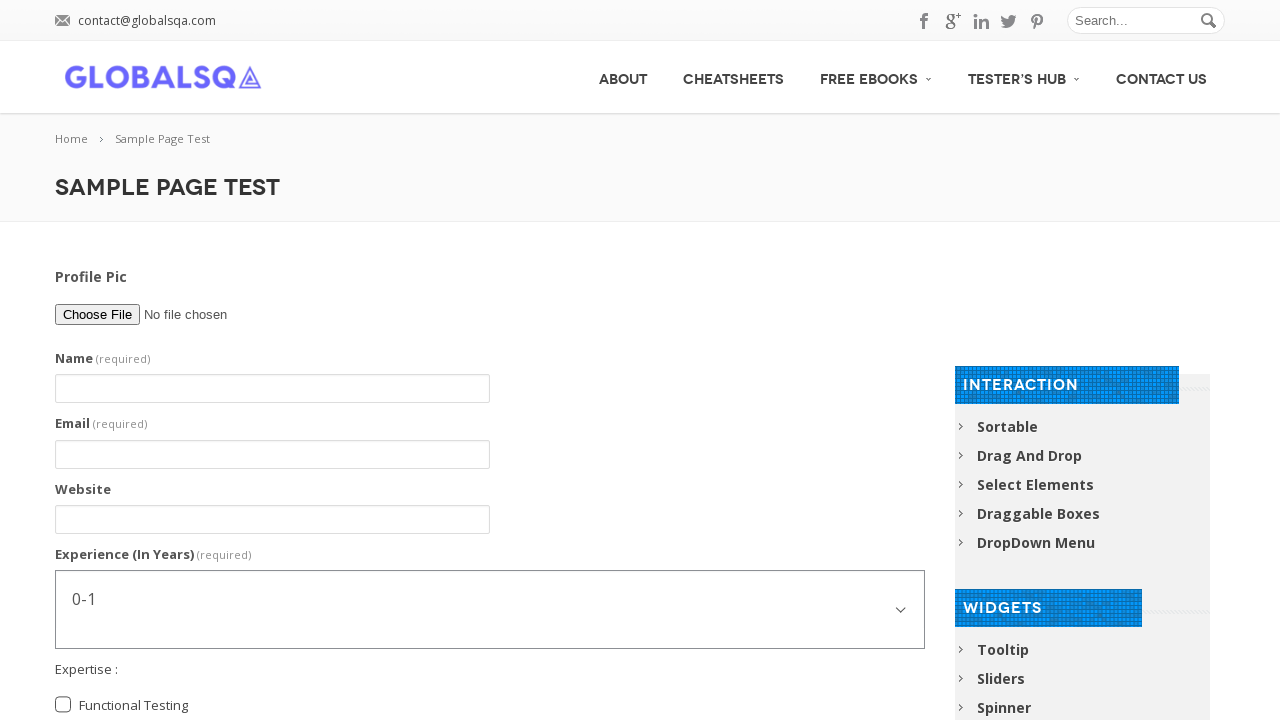

Clicked the second radio button at (63, 377) on (//input[contains(@class,'radio ')])[2]
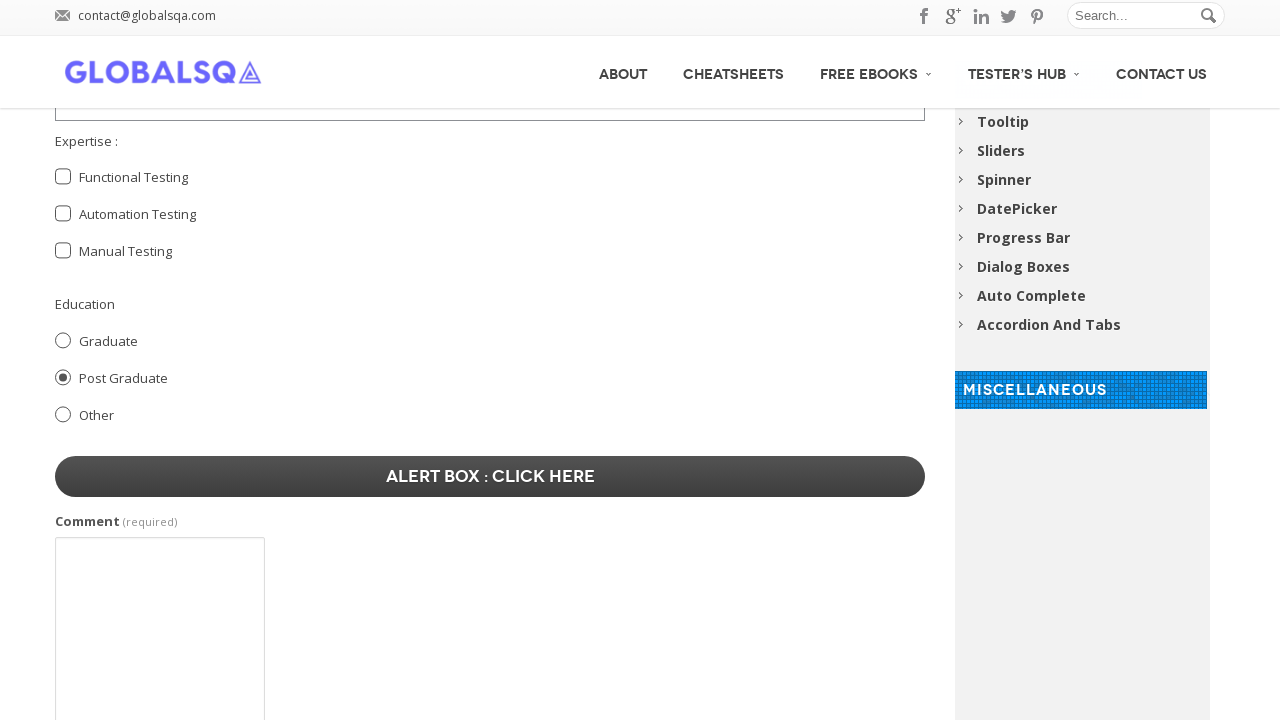

Located the second checkbox element
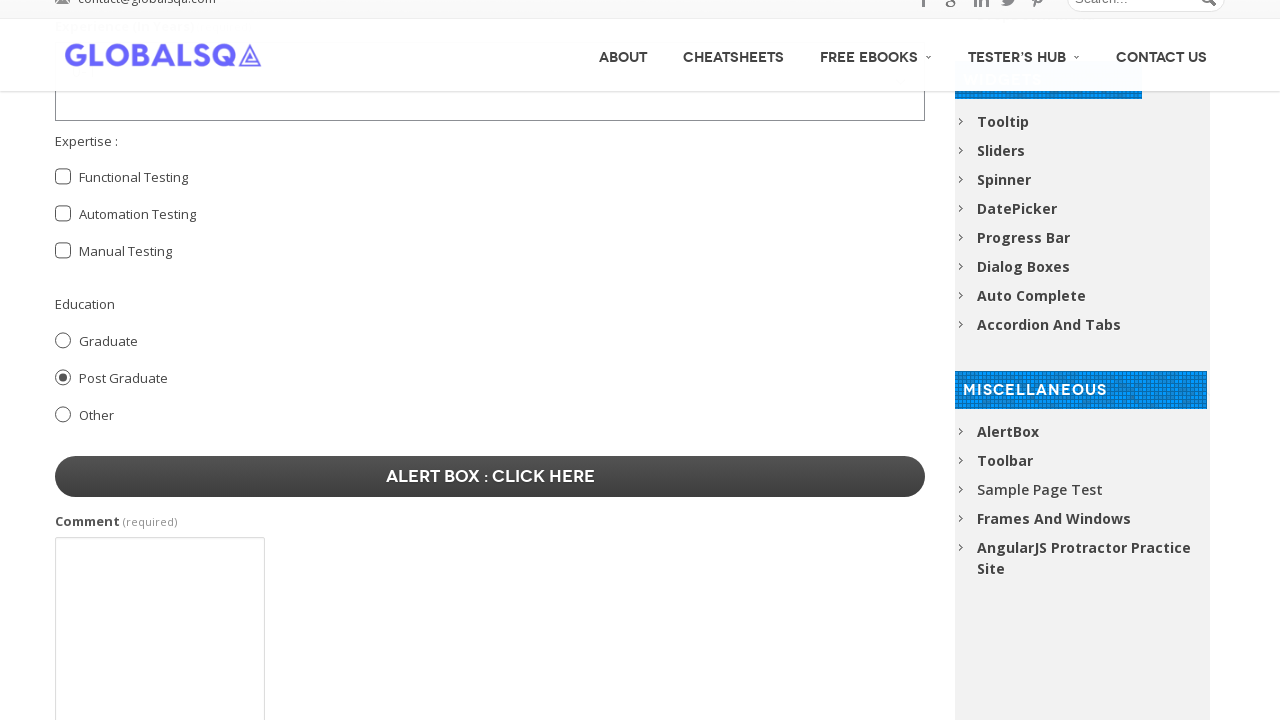

Clicked the second checkbox to select it at (63, 214) on (//input[contains(@class,'checkbox-multiple ')])[2]
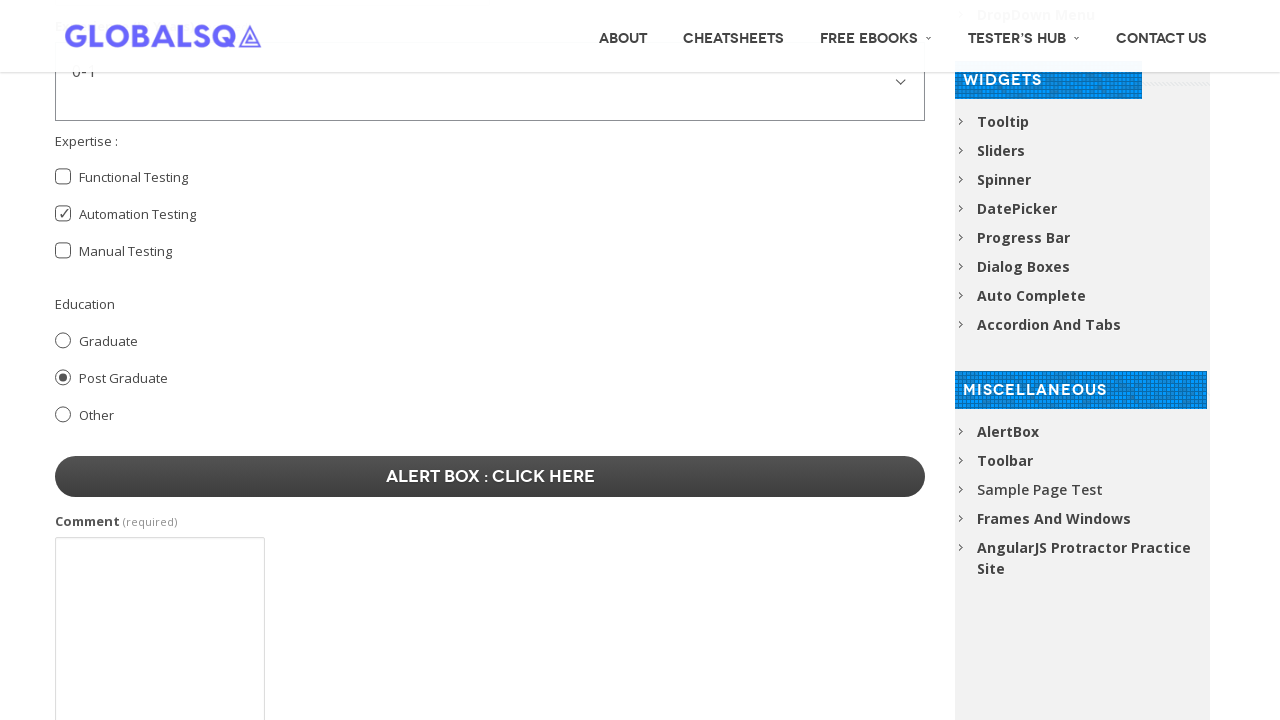

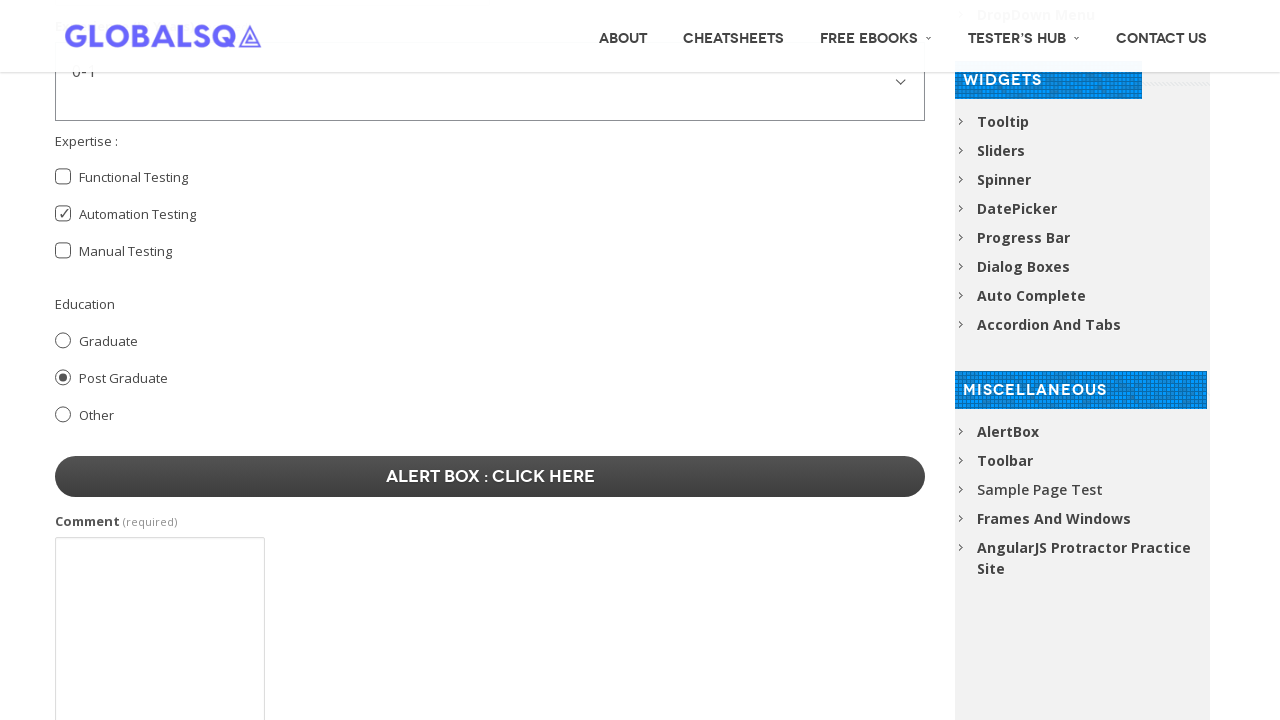